Tests filling out the first name field on the DemoQA automation practice form

Starting URL: https://demoqa.com/automation-practice-form

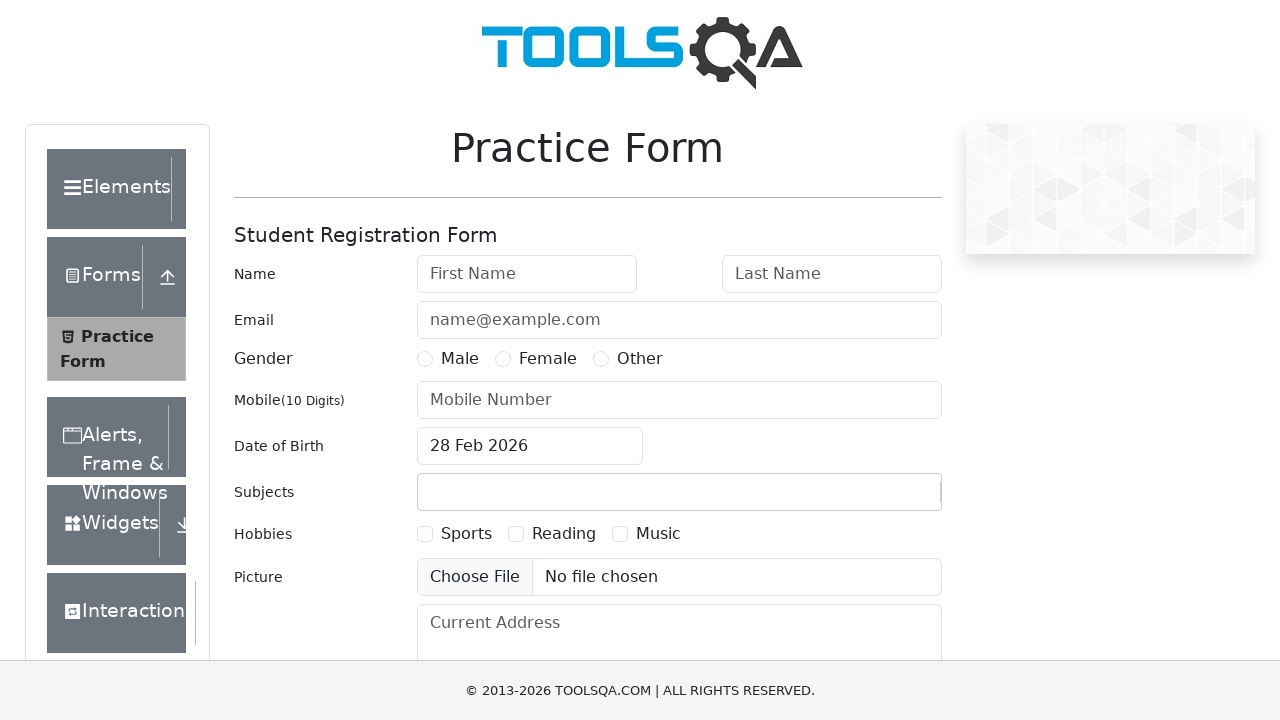

Navigated to DemoQA automation practice form
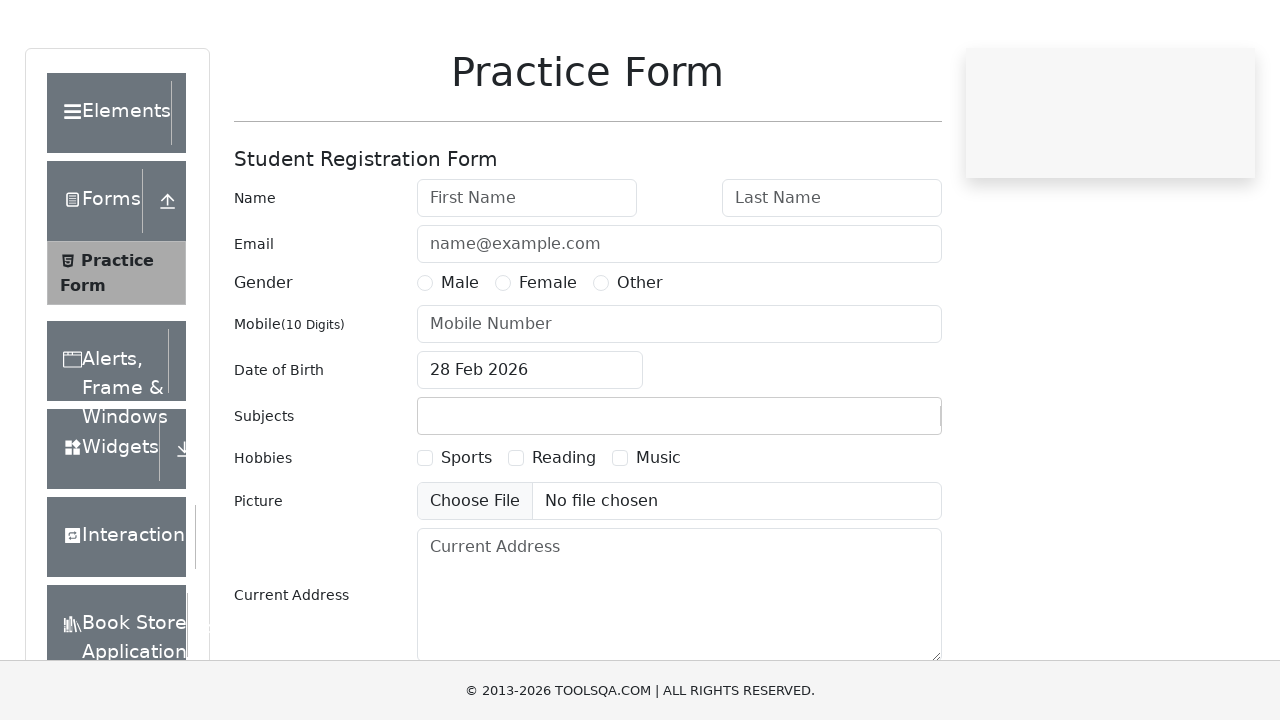

Filled first name field with 'ajmal' on #firstName
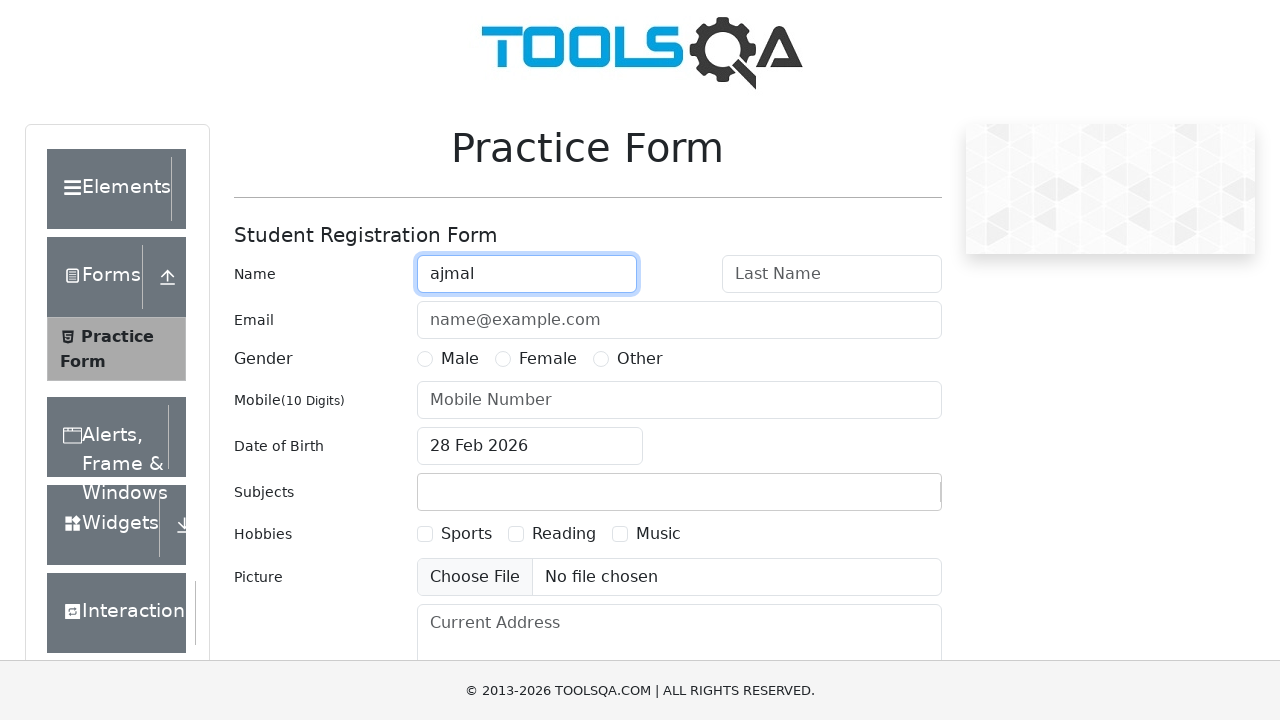

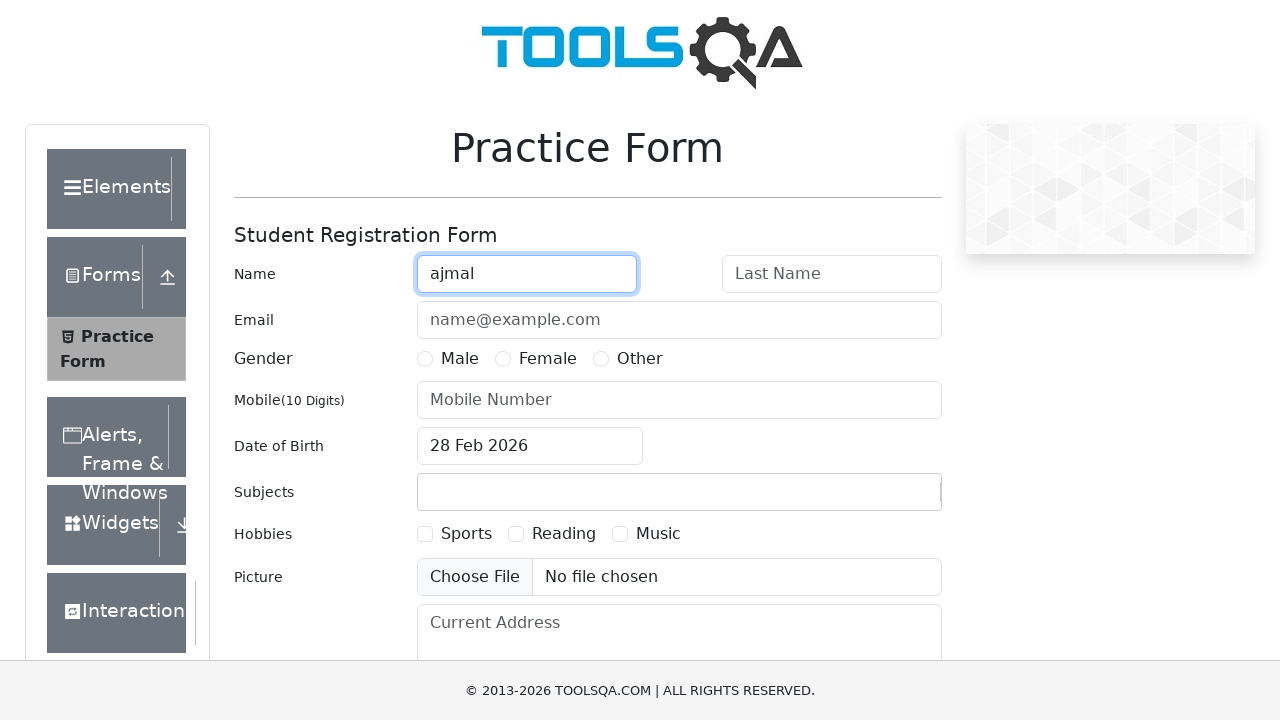